Tests the product cart functionality by viewing a product, setting quantity to 4, adding it to cart, and verifying the product appears in the cart with the correct quantity.

Starting URL: http://automationexercise.com

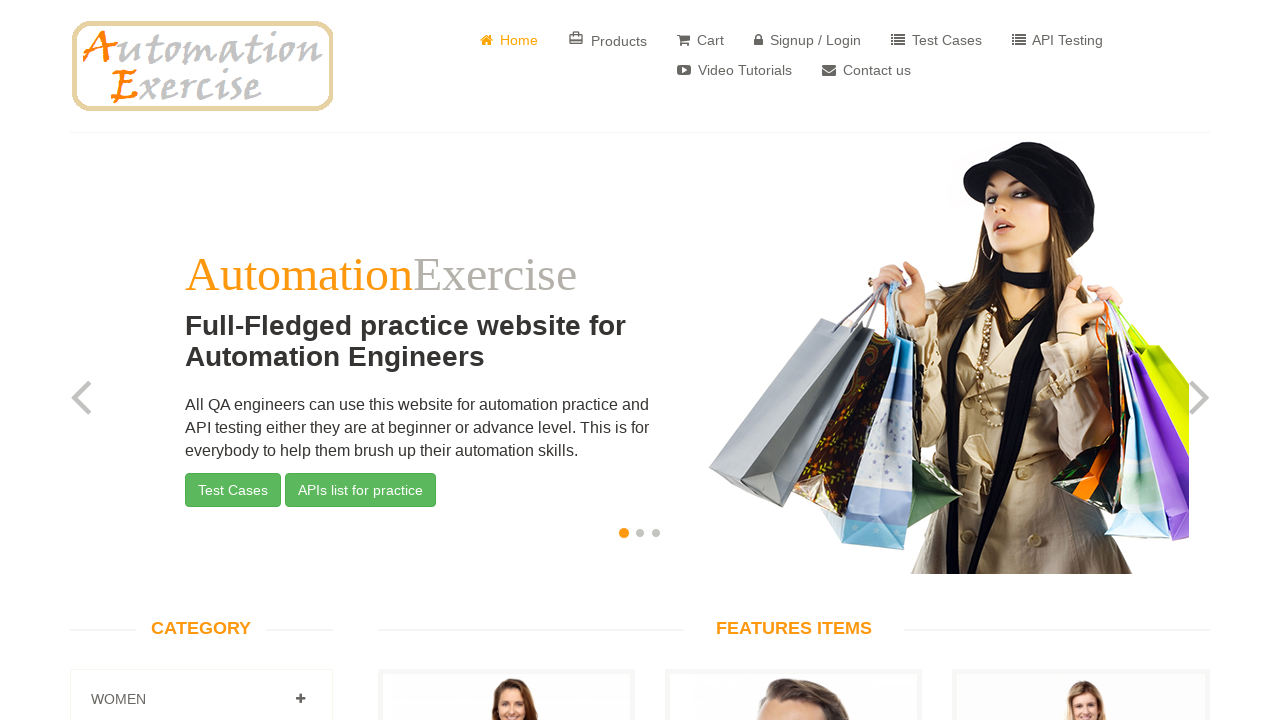

Home page header loaded
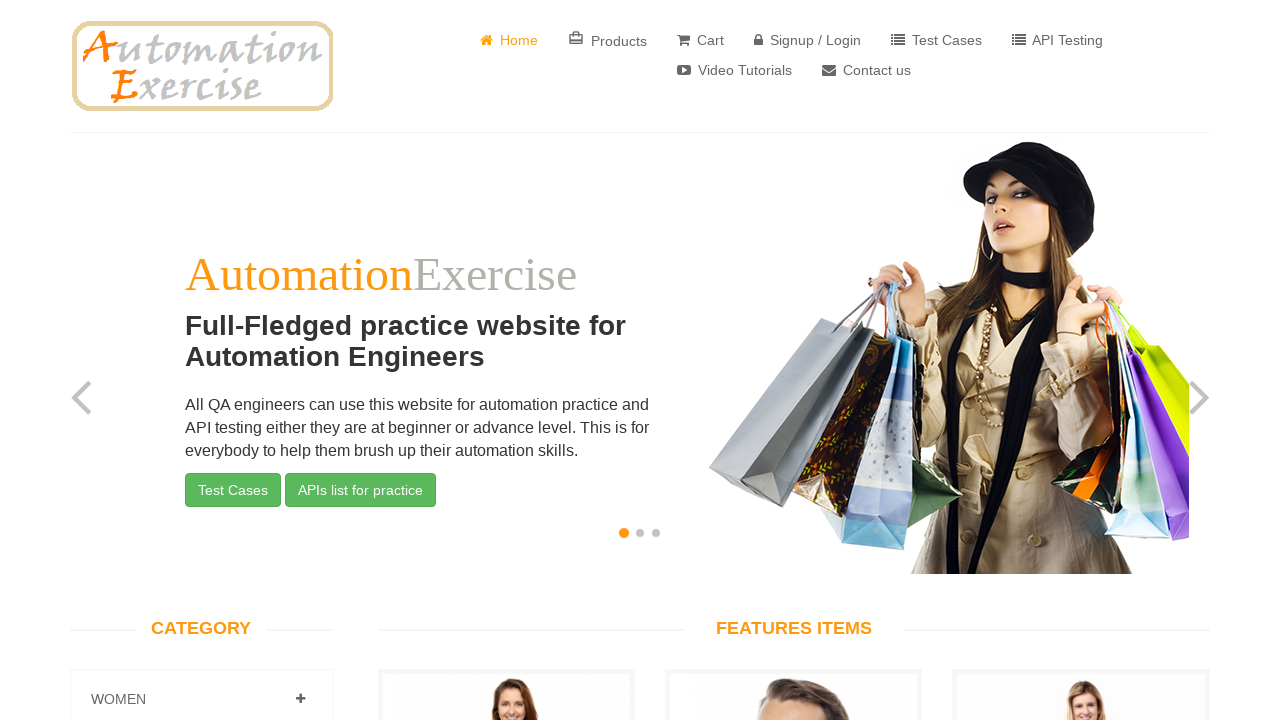

Clicked 'View Product' for product 6 at (1081, 360) on a[href='/product_details/6']
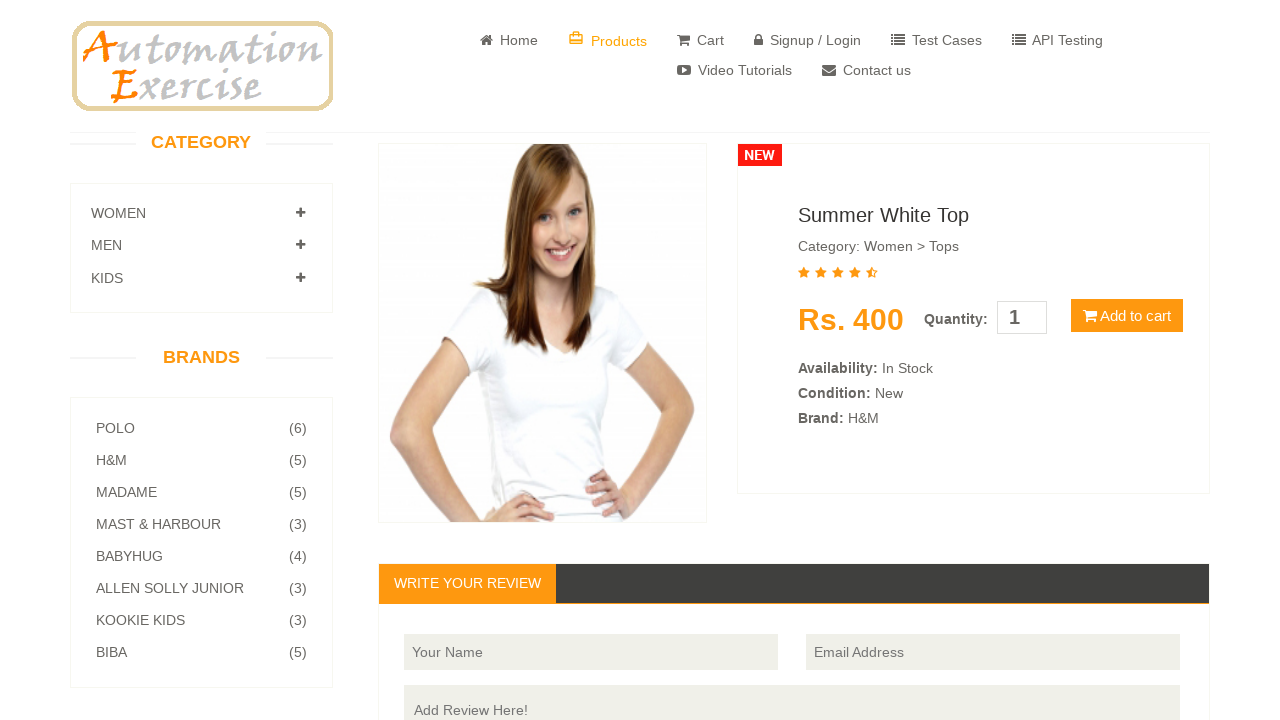

Product details page loaded
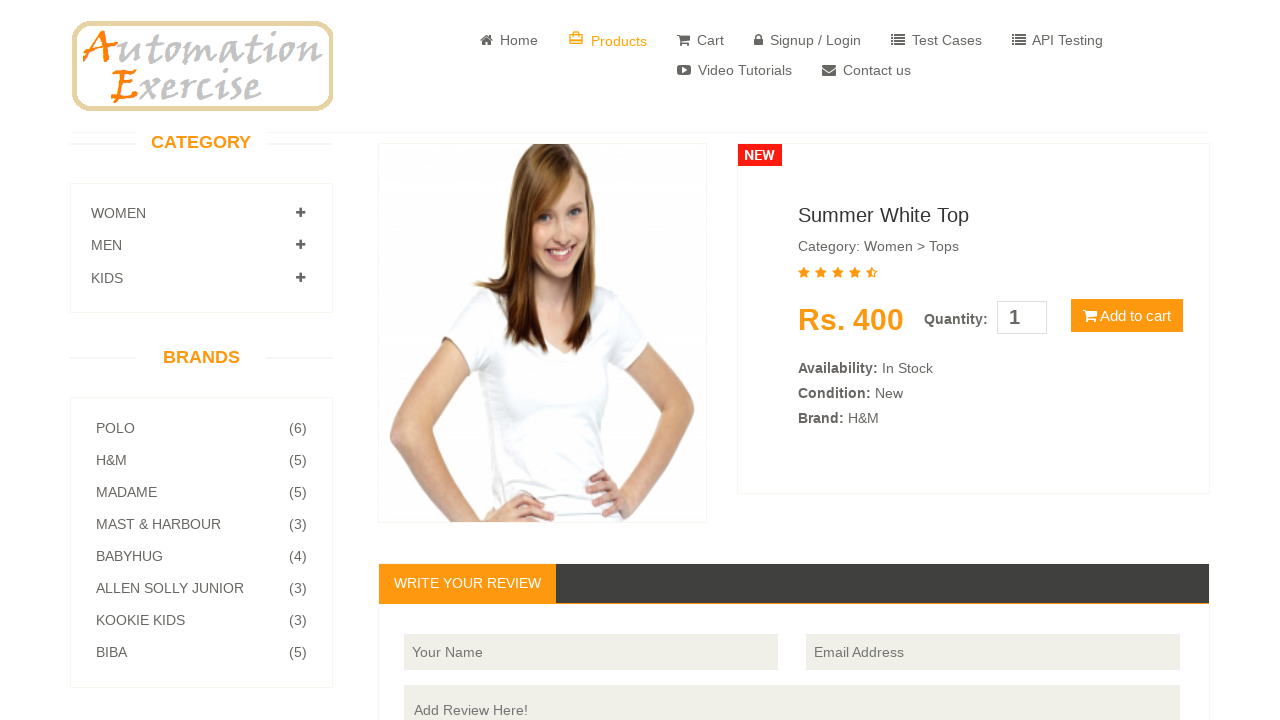

Set product quantity to 4 on #quantity
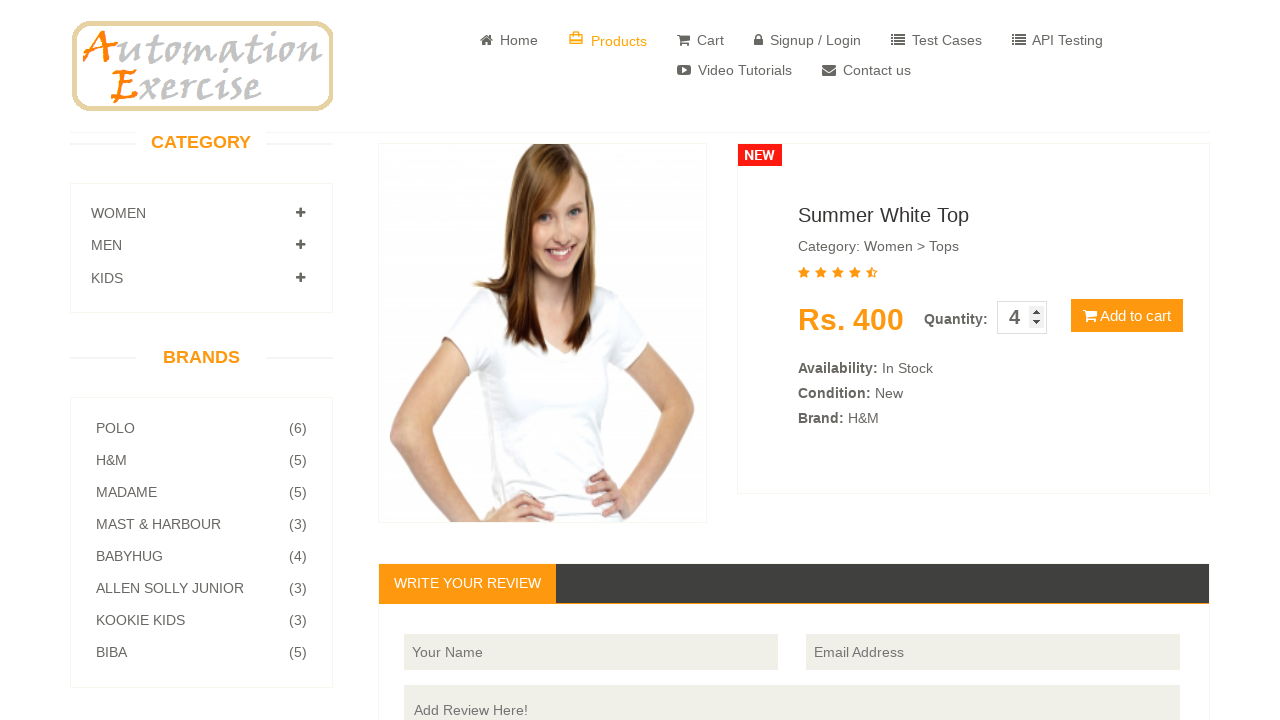

Clicked 'Add to cart' button at (1127, 316) on button.cart
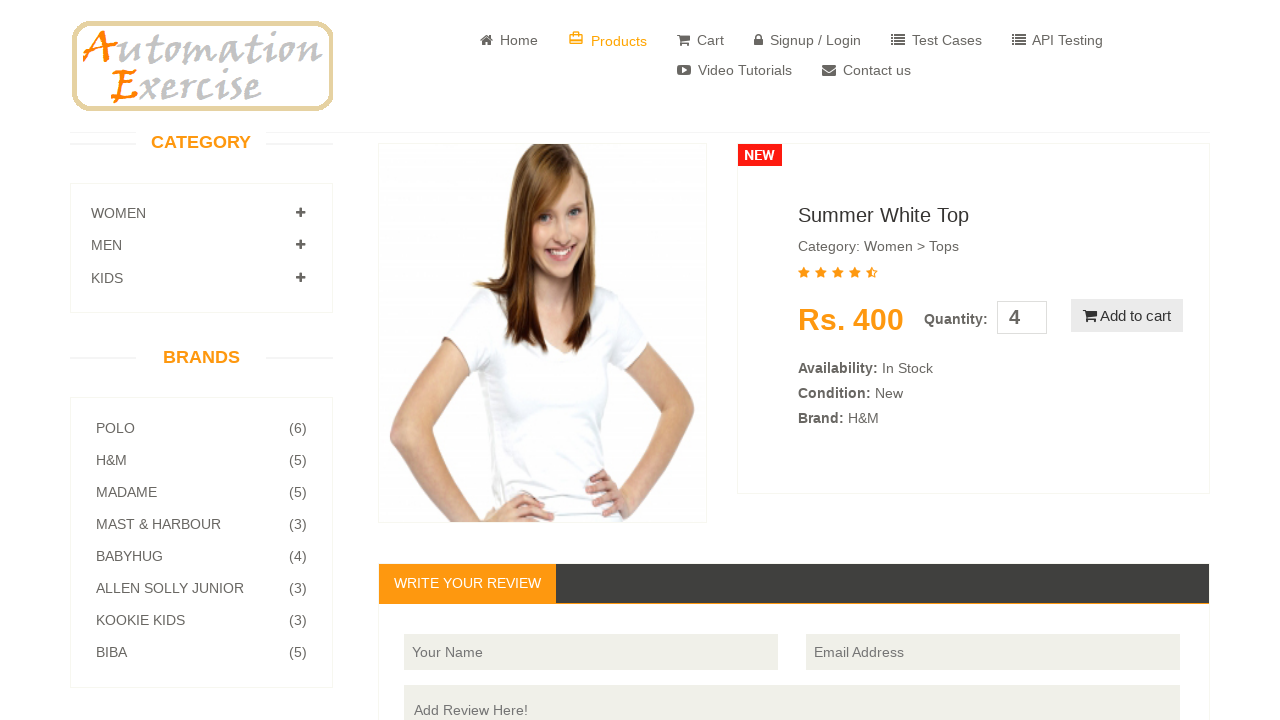

Cart modal appeared
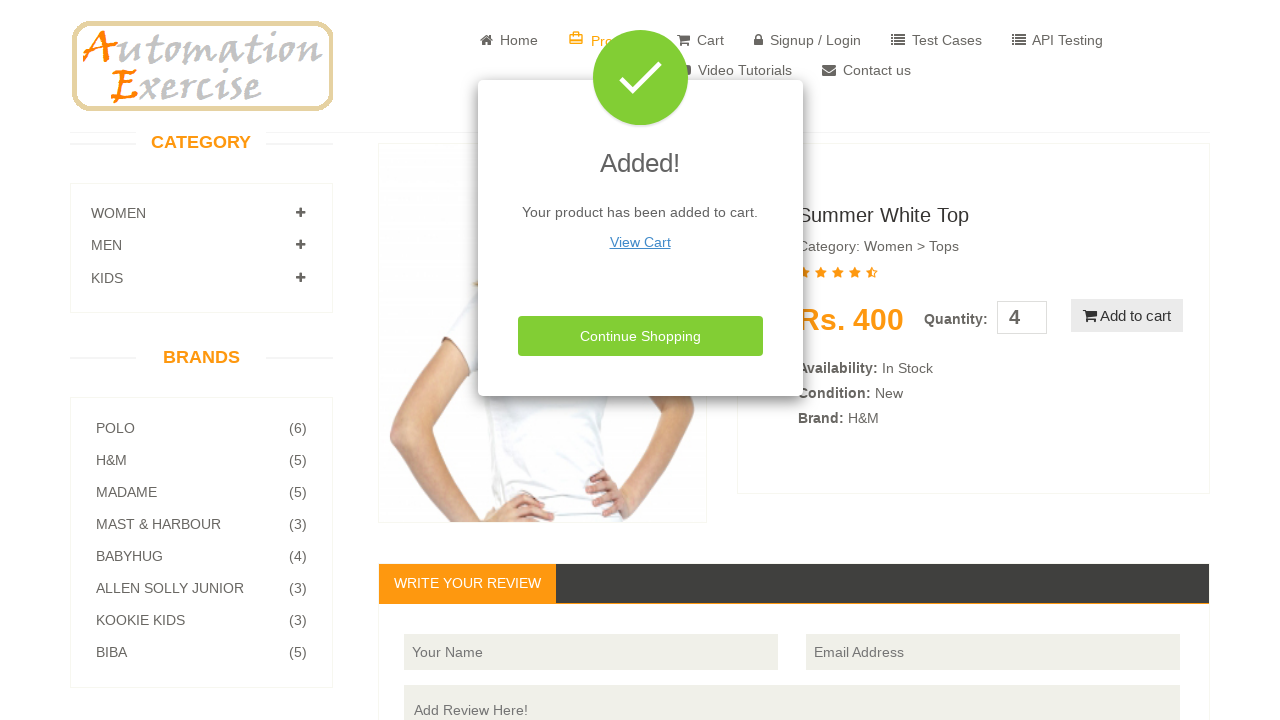

Clicked 'View Cart' button in modal at (640, 242) on #cartModal a[href='/view_cart']
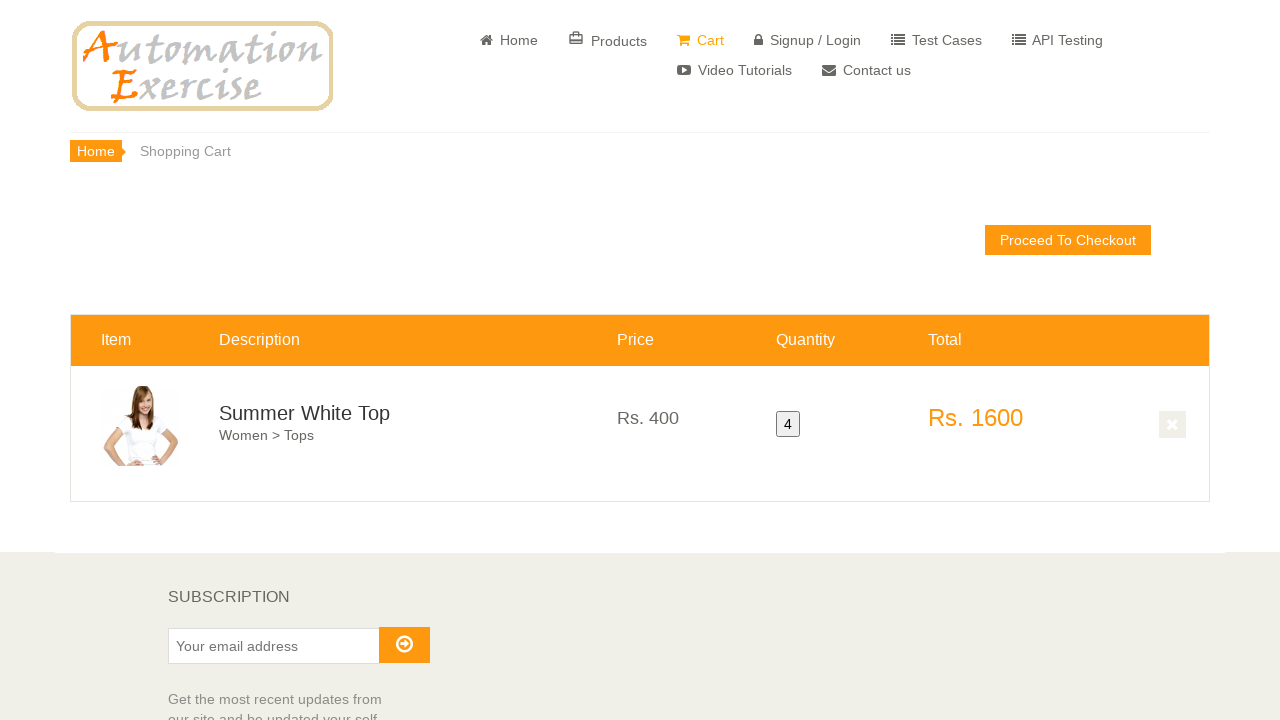

Product 6 with correct quantity verified in cart
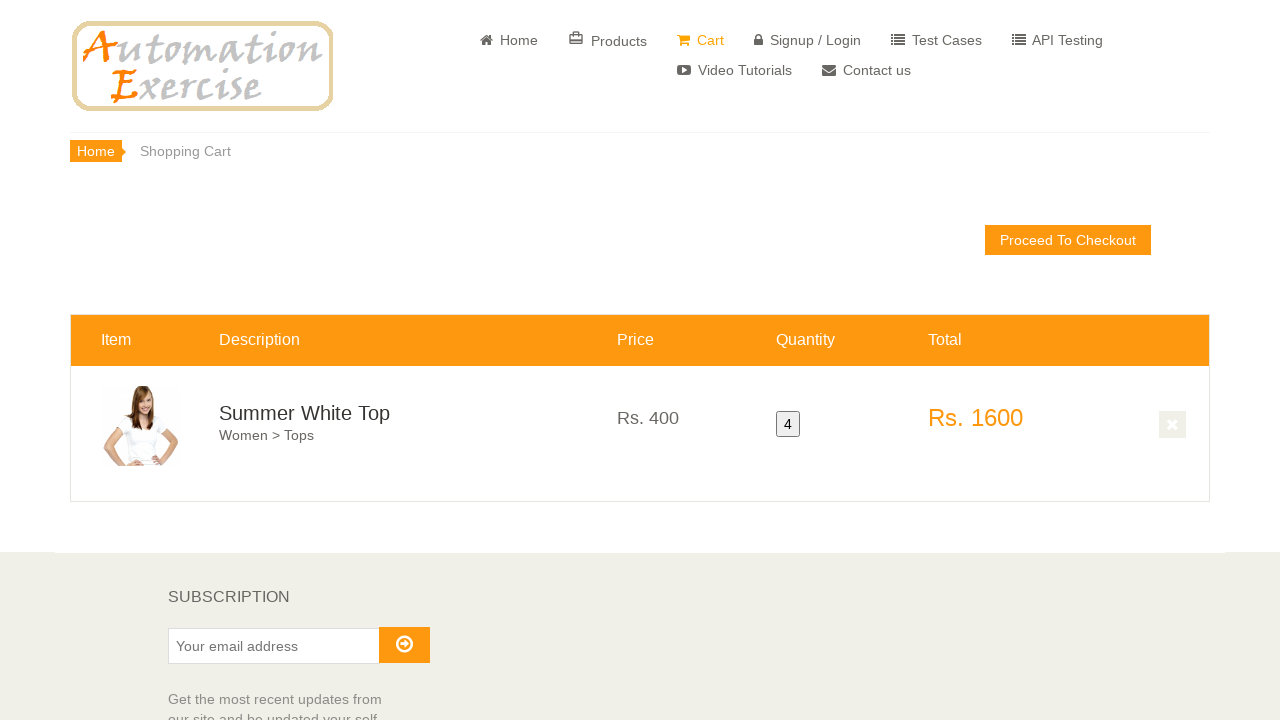

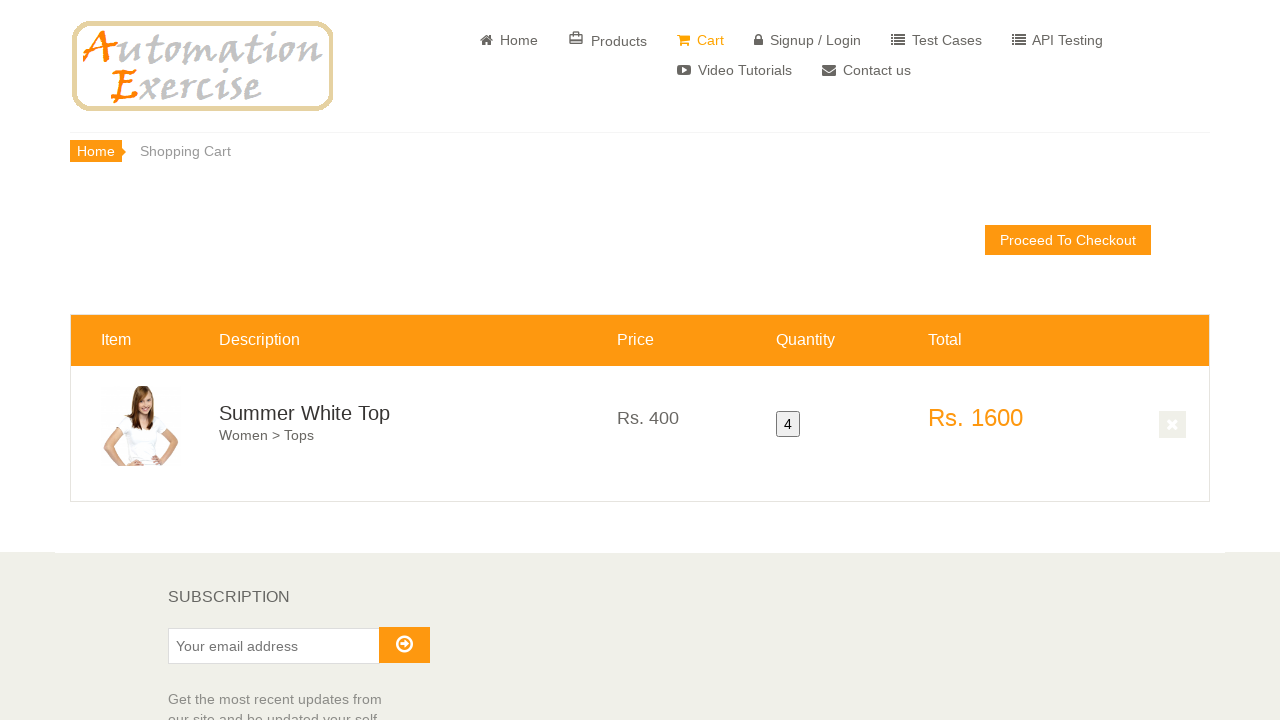